Navigates to the Indeed job search homepage

Starting URL: https://www.indeed.com

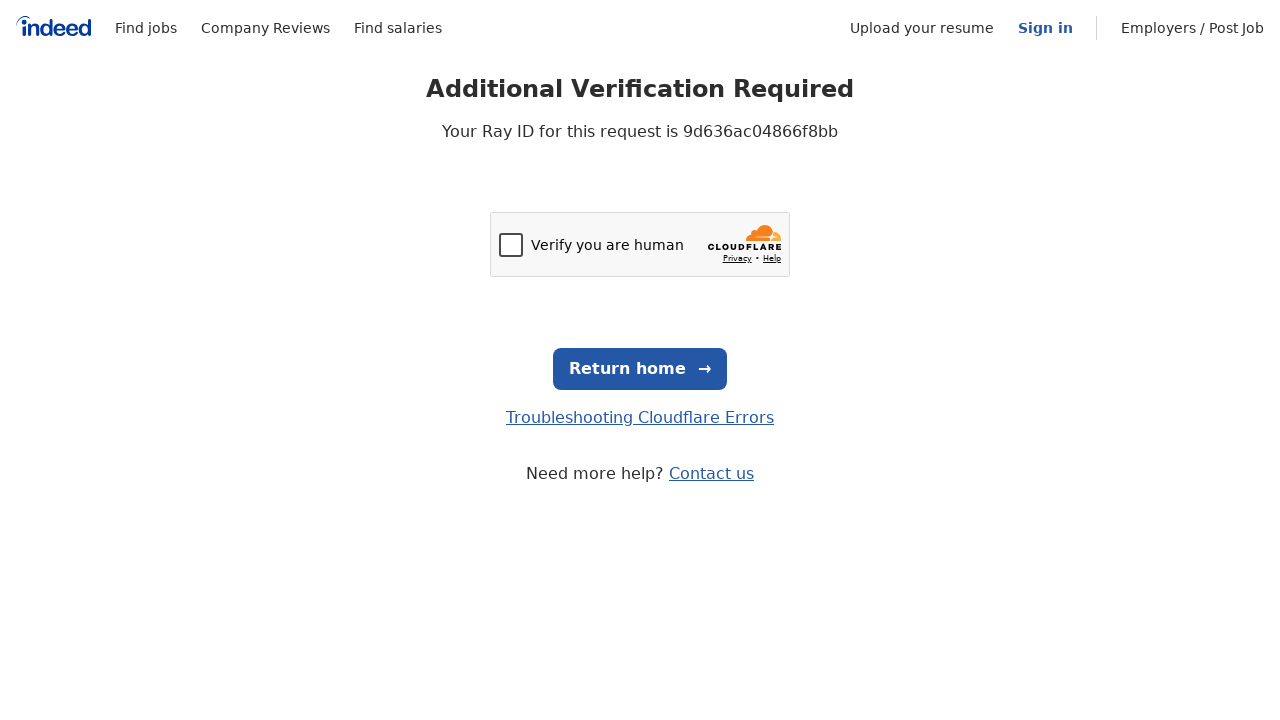

Navigated to Indeed job search homepage
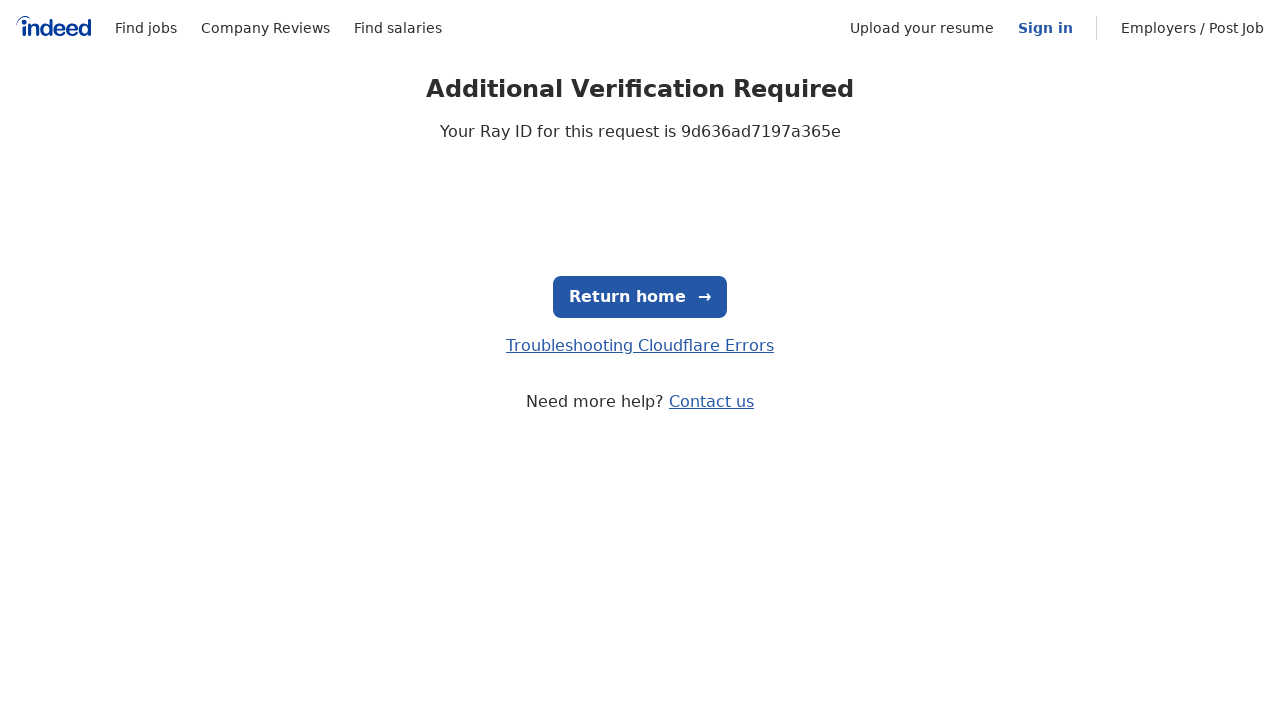

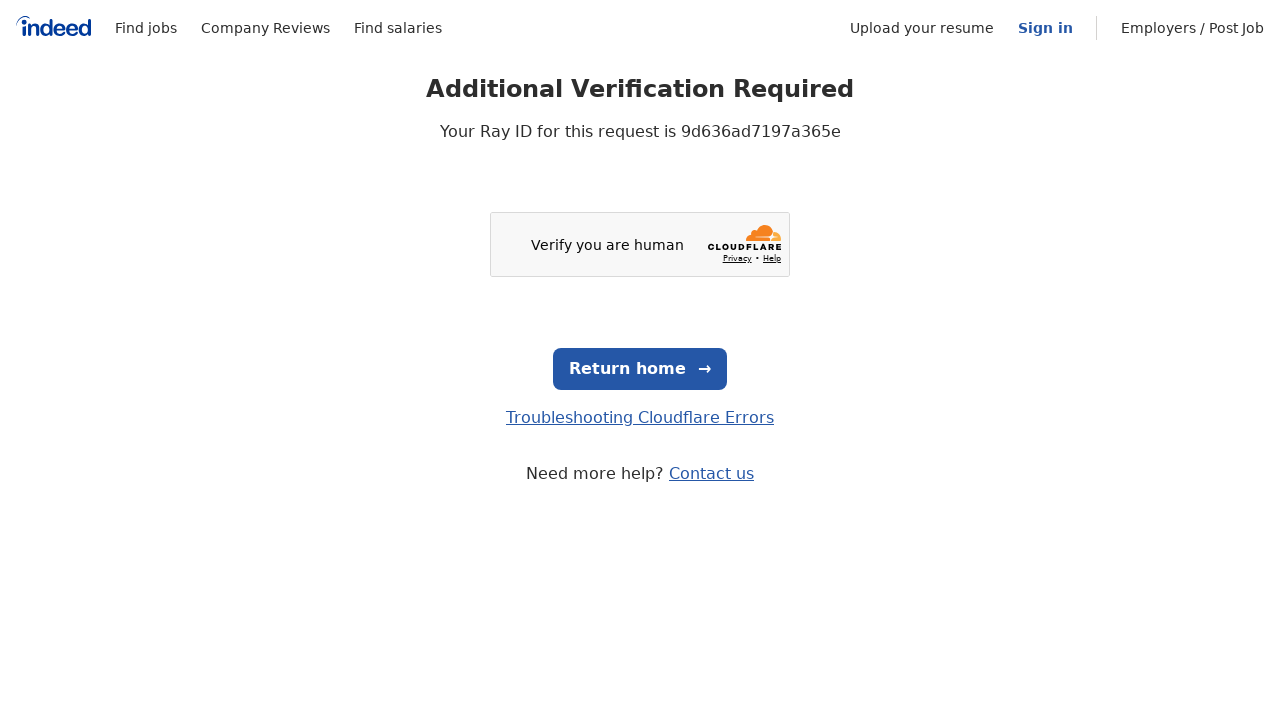